Tests keyboard key press functionality by sending various keys (Enter, Backspace, Arrow Down, Clear) to a demo page that detects and displays key presses

Starting URL: https://the-internet.herokuapp.com/key_presses

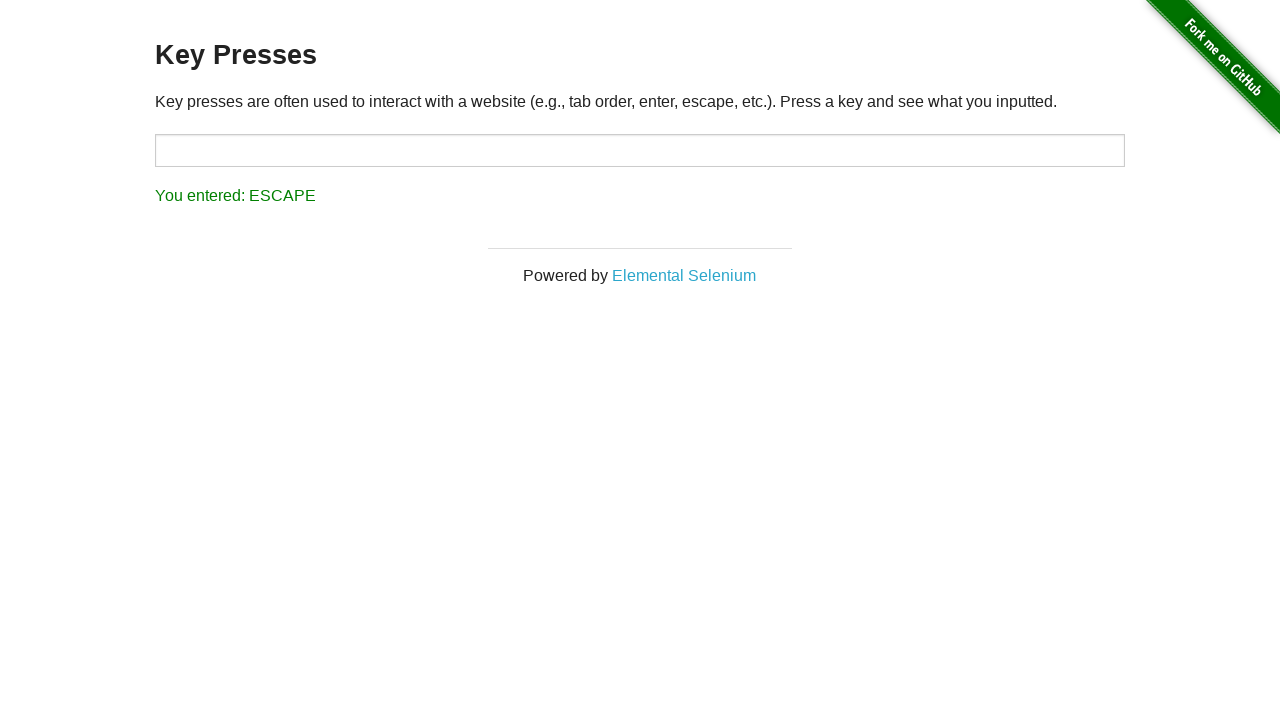

Pressed Enter key
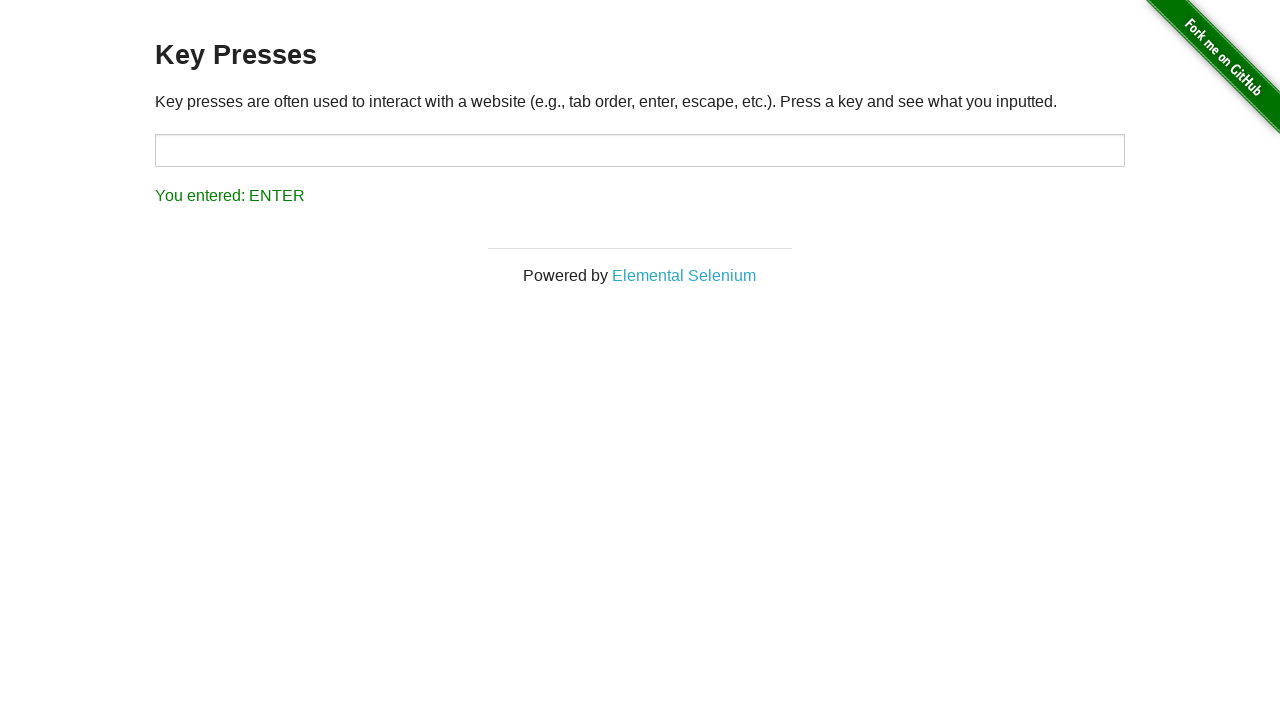

Waited 1 second for response to Enter key
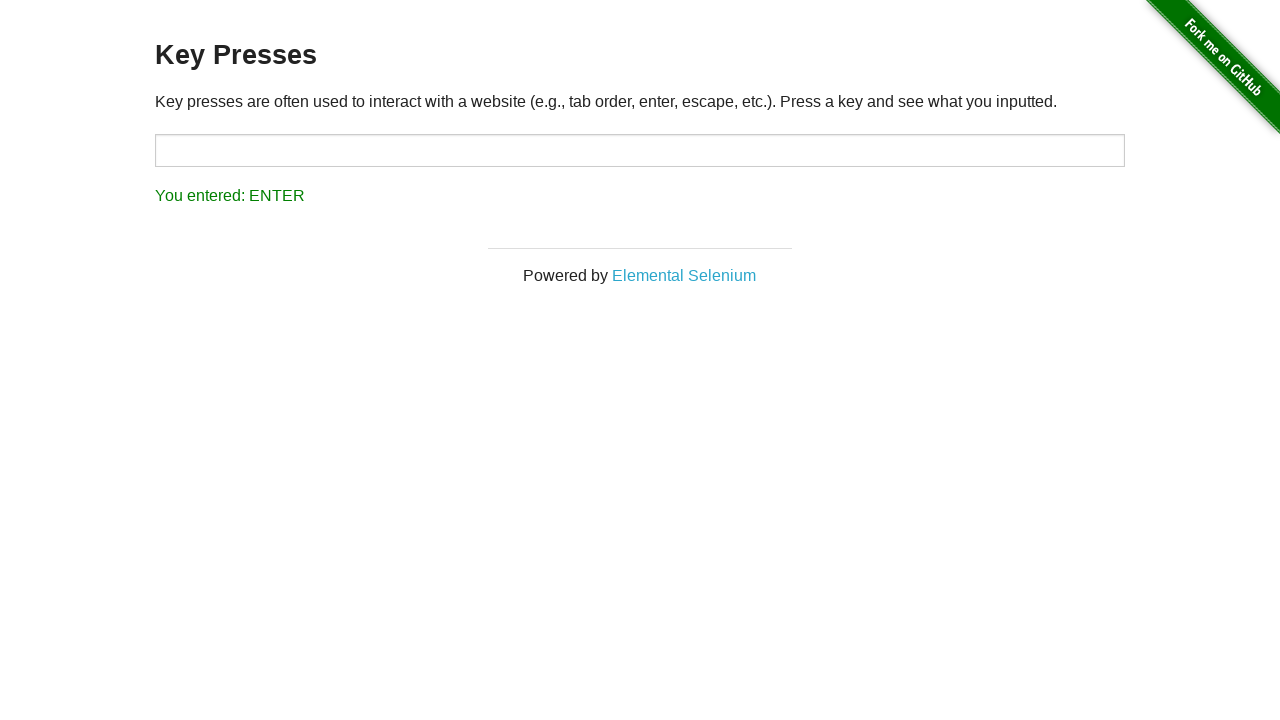

Pressed Backspace key
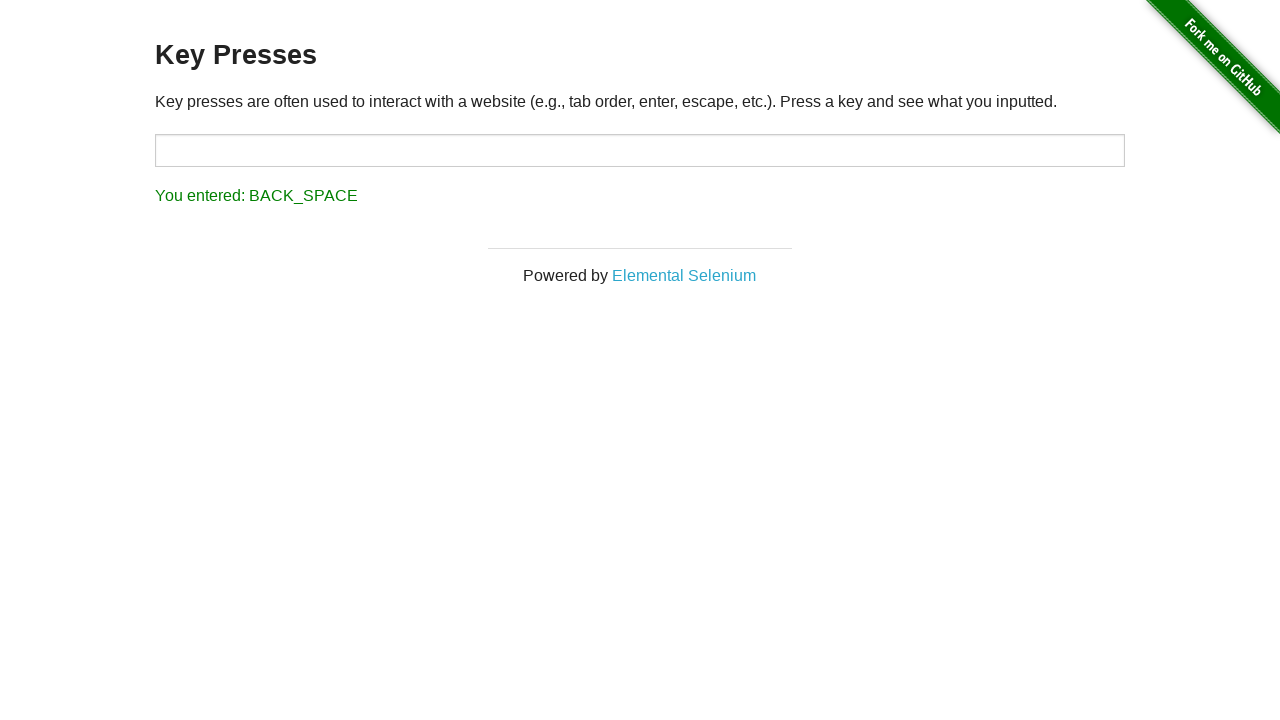

Waited 1 second for response to Backspace key
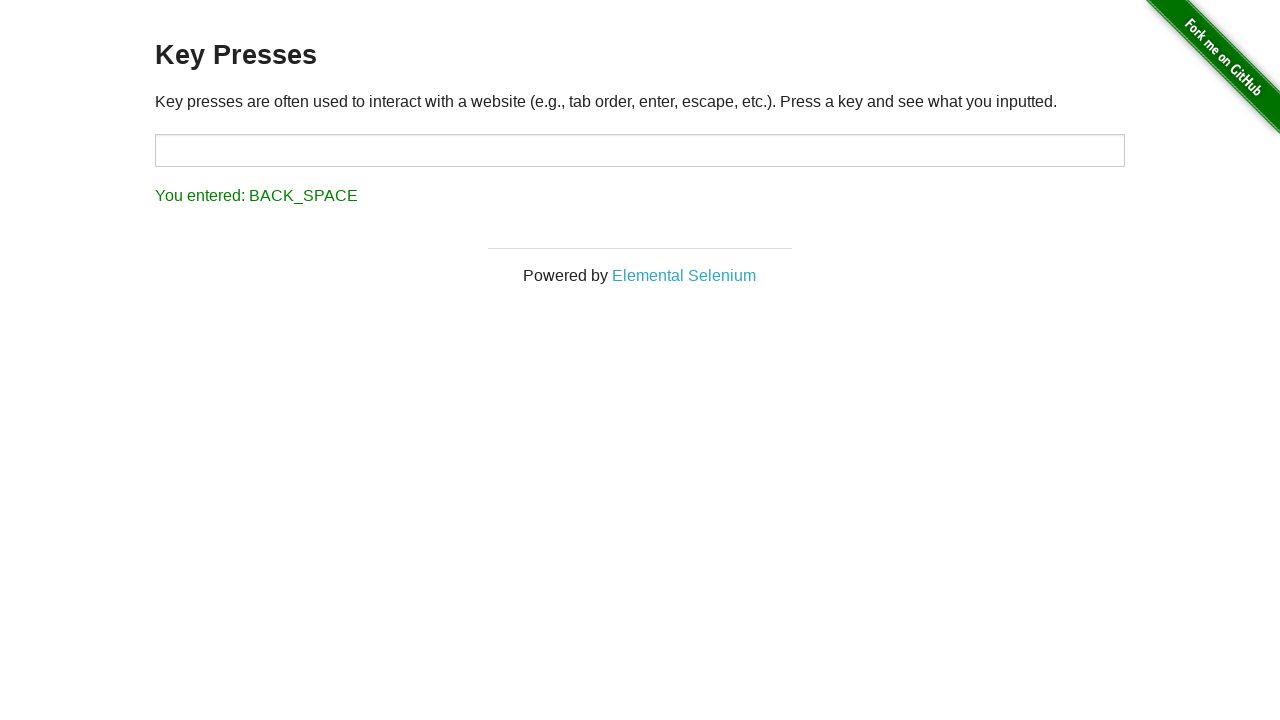

Pressed Arrow Down key
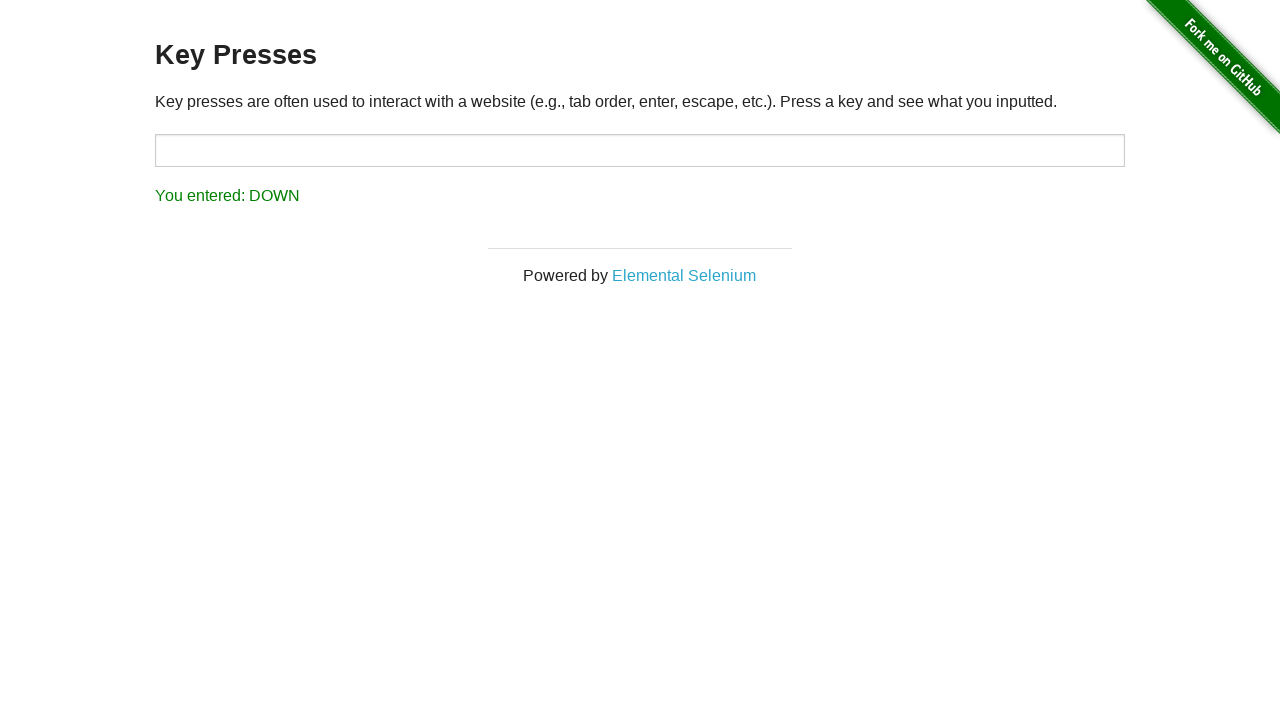

Waited 1 second for response to Arrow Down key
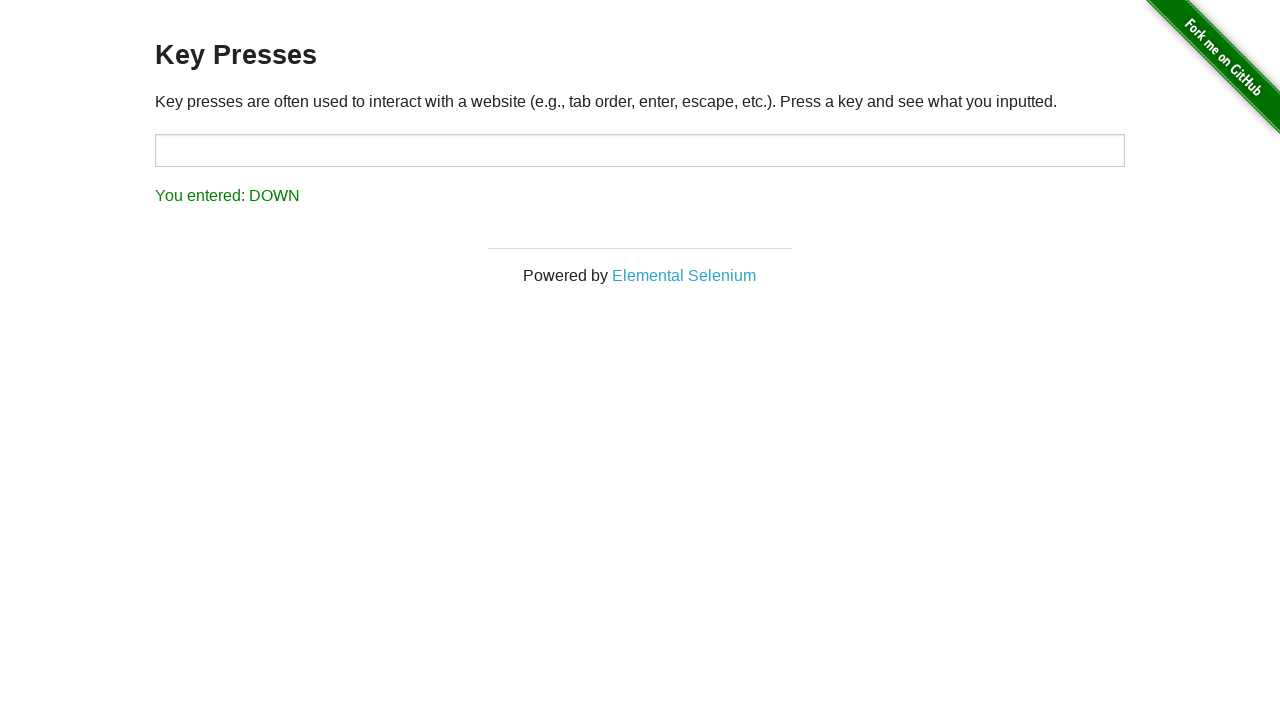

Pressed Delete key
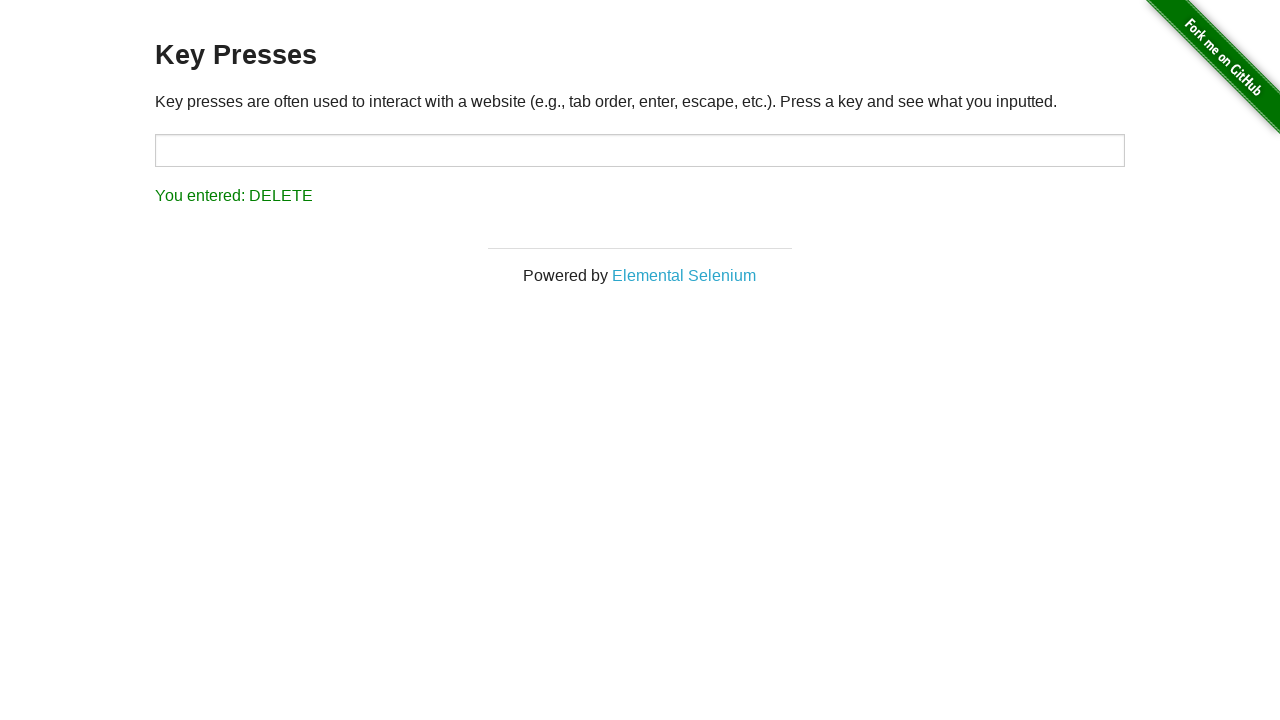

Final result element loaded
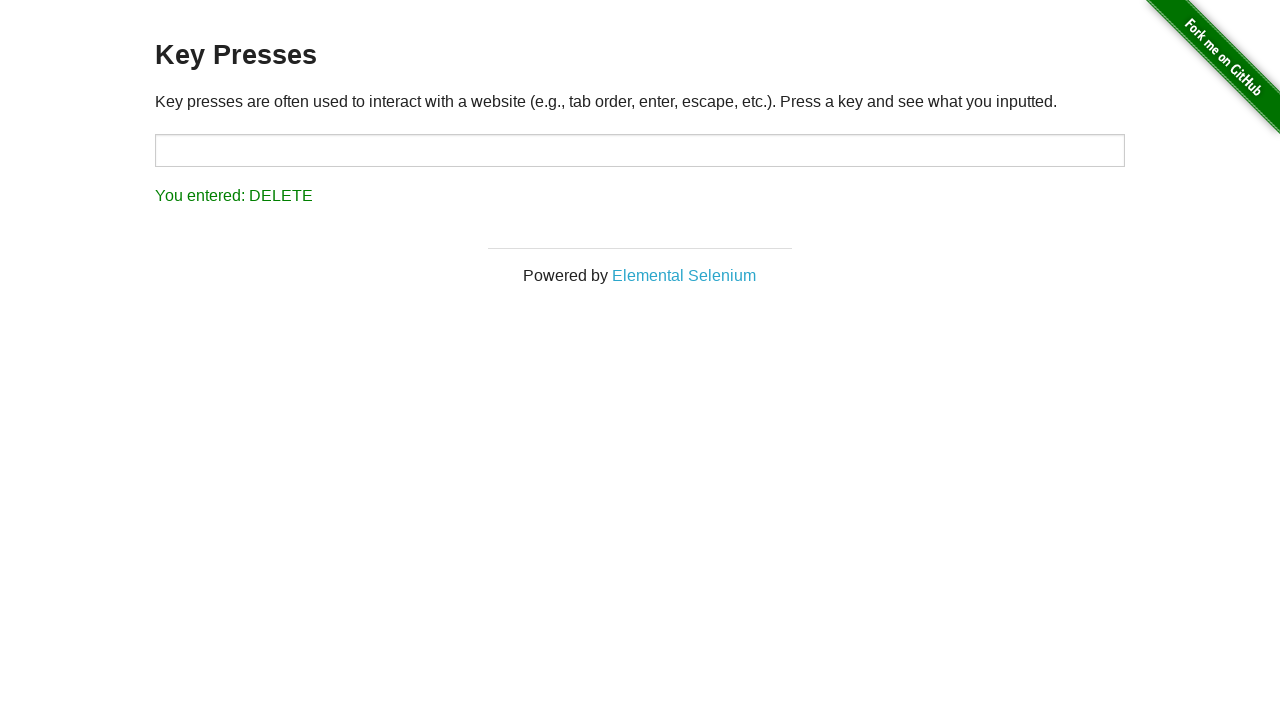

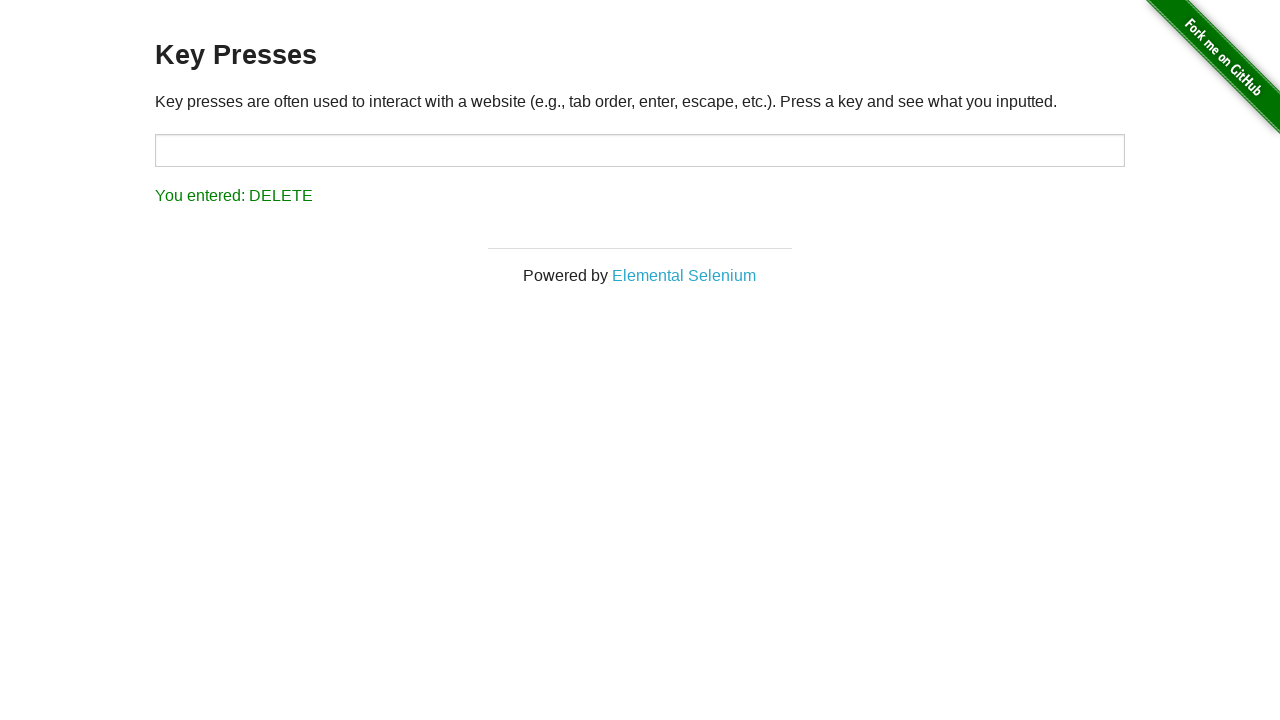